Tests JavaScript alert handling by clicking a button that triggers an alert box, then accepting the alert

Starting URL: http://demo.automationtesting.in/Alerts.html

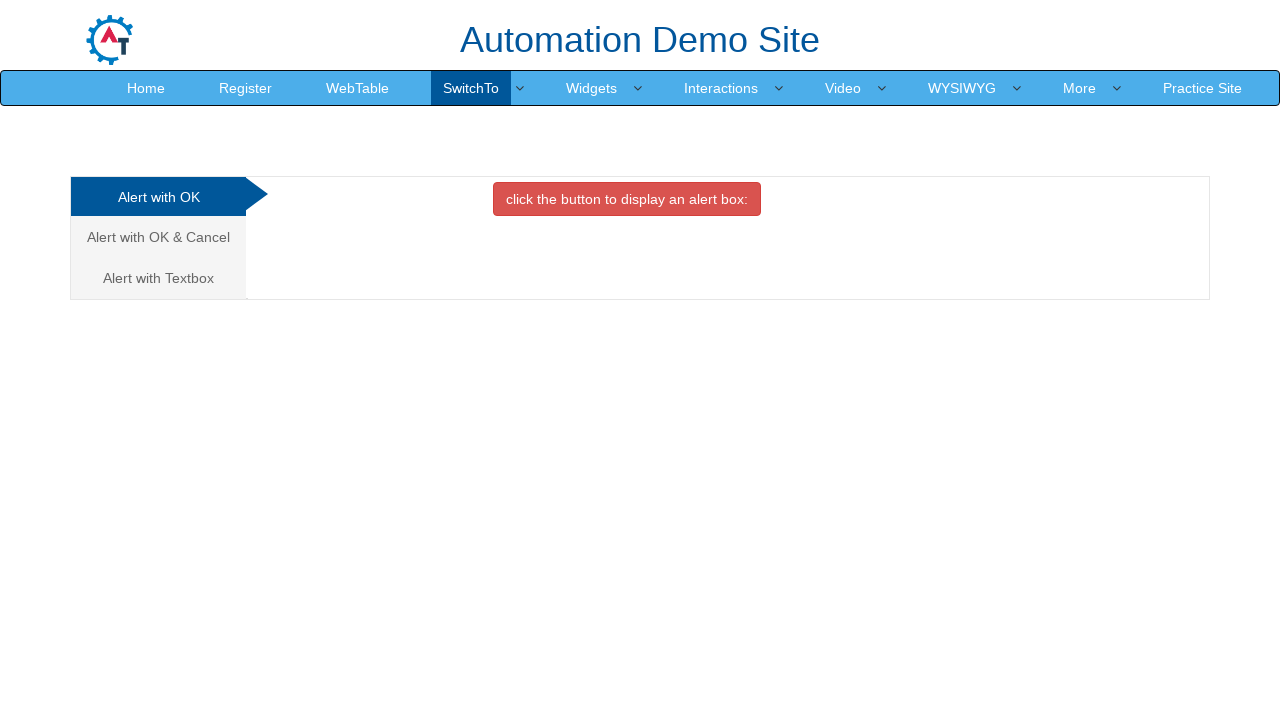

Clicked button to trigger JavaScript alert at (627, 199) on button[onclick='alertbox()']
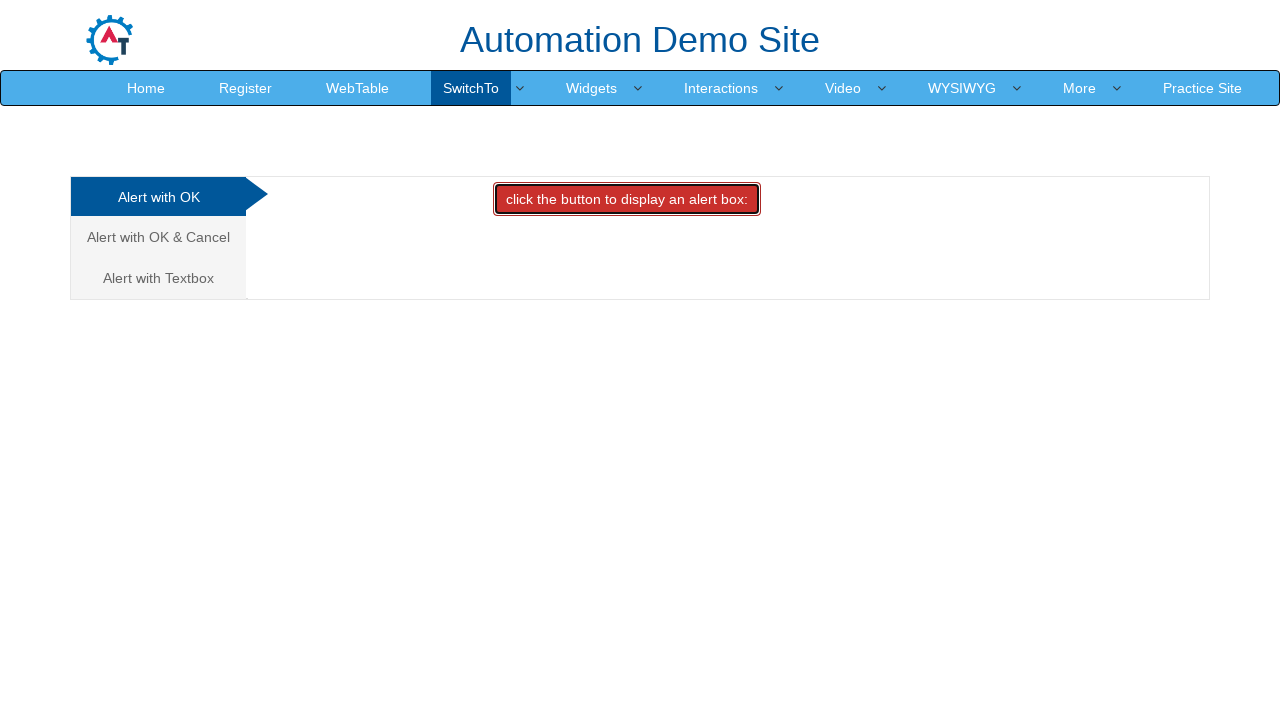

Set up dialog handler to accept alerts
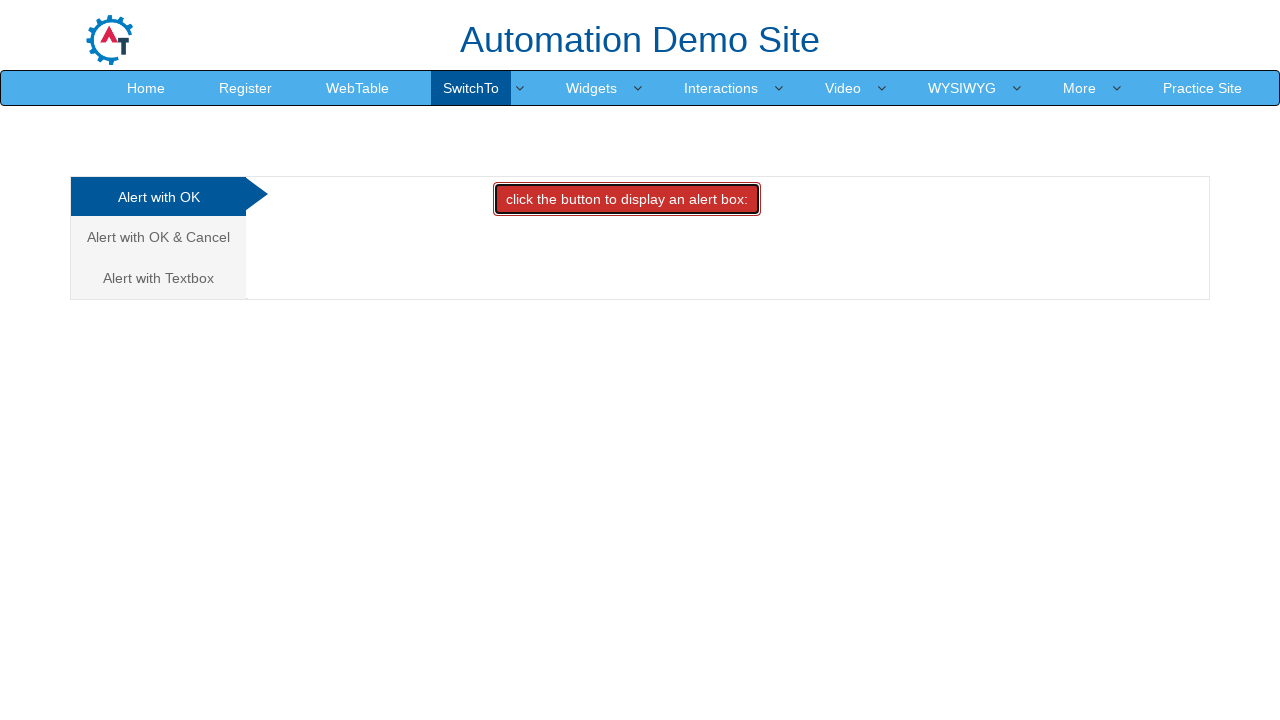

Registered custom dialog handler function
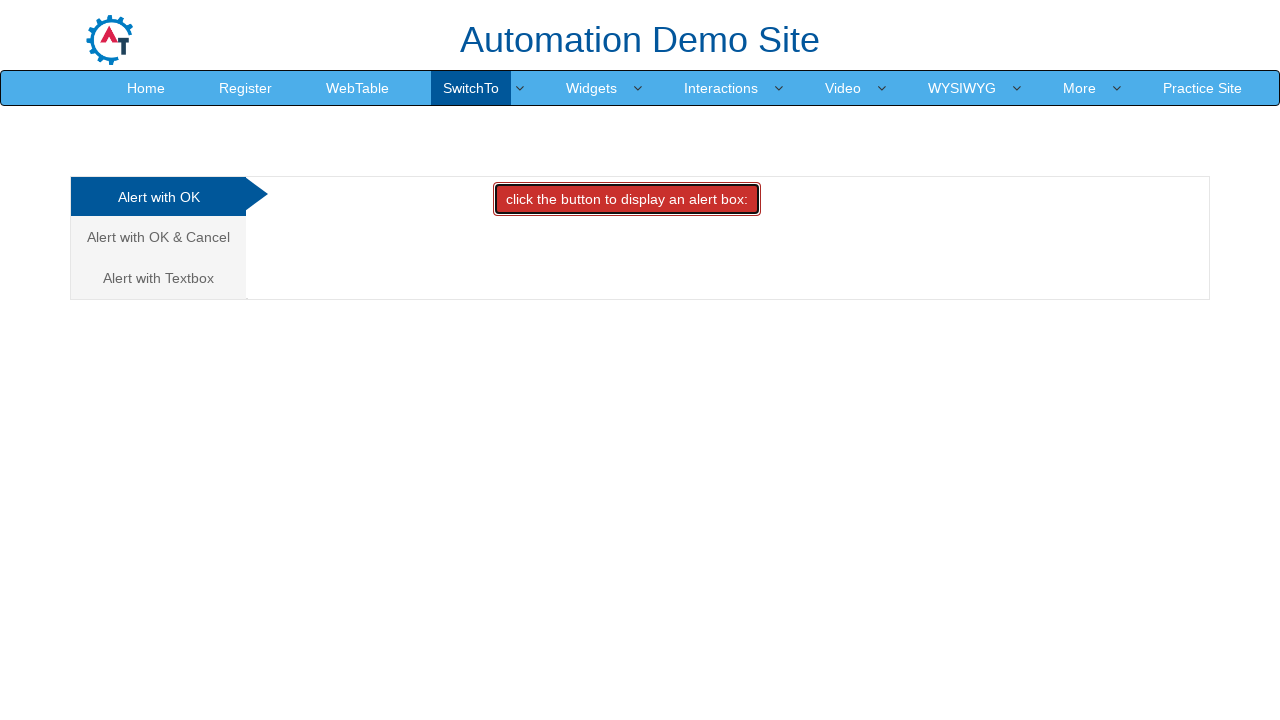

Clicked button to trigger alert and accepted it with custom handler at (627, 199) on button[onclick='alertbox()']
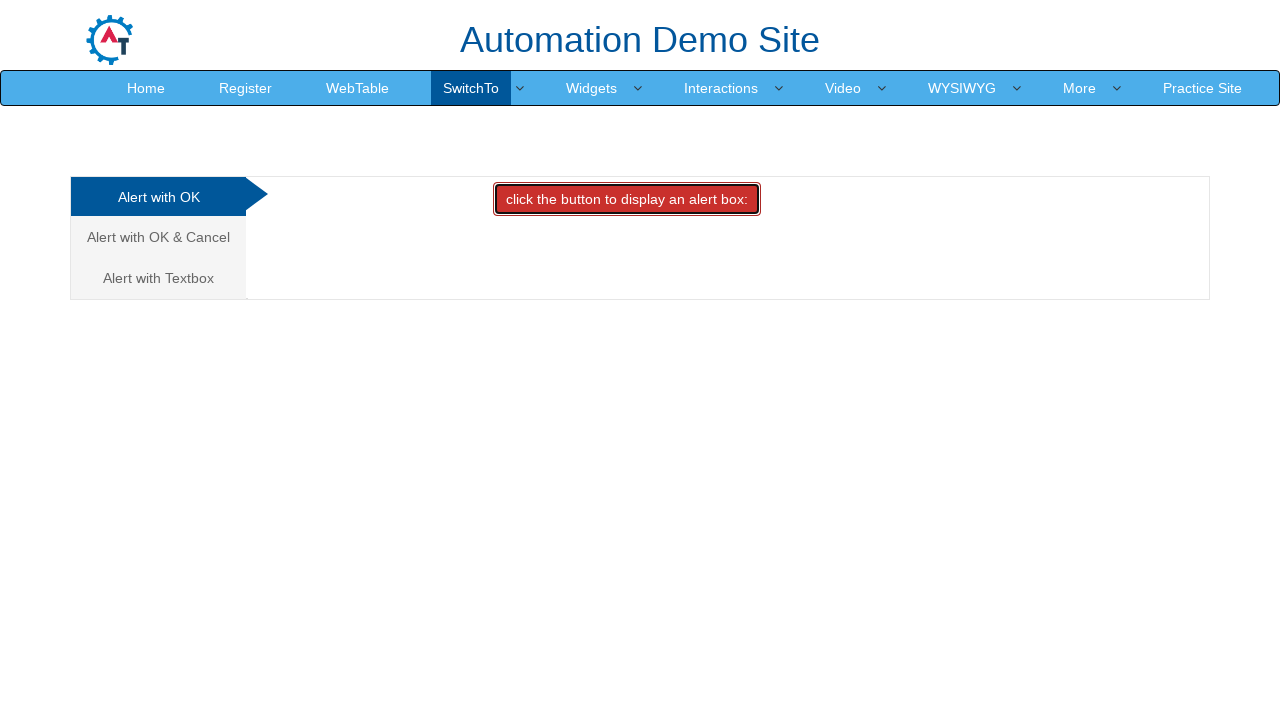

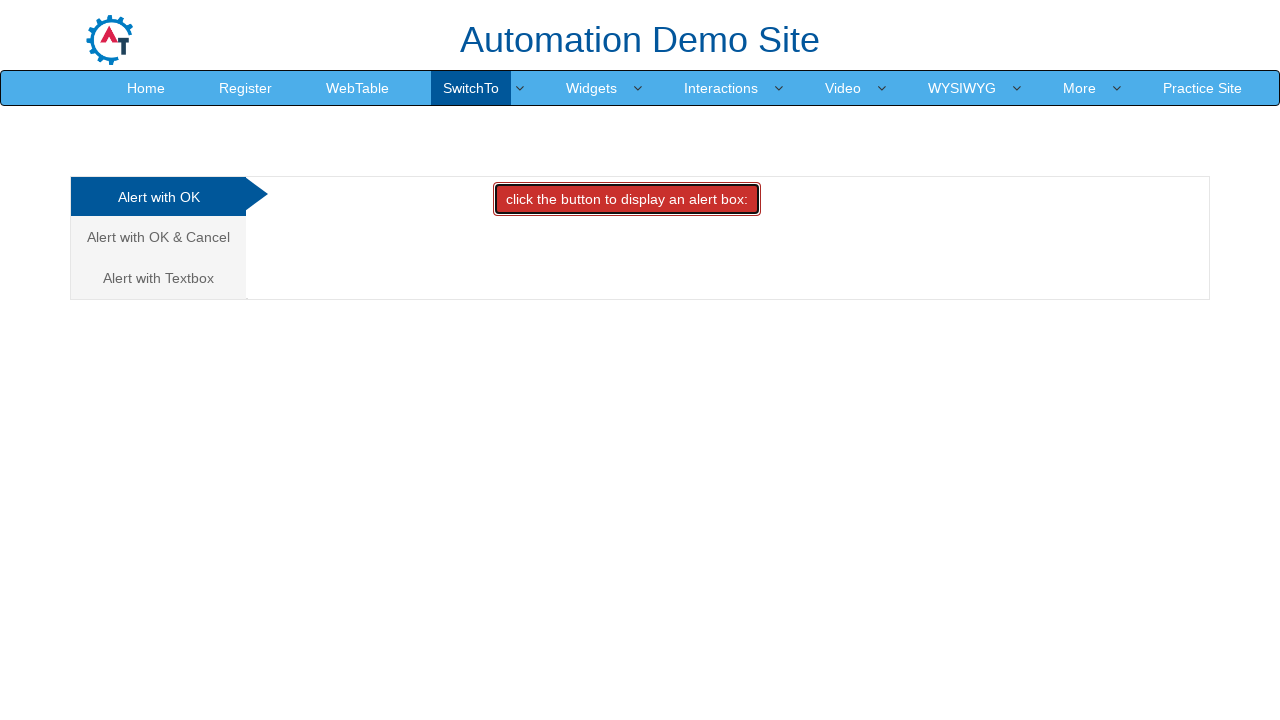